Navigates to Flipkart homepage and verifies the page loads successfully

Starting URL: https://www.flipkart.com

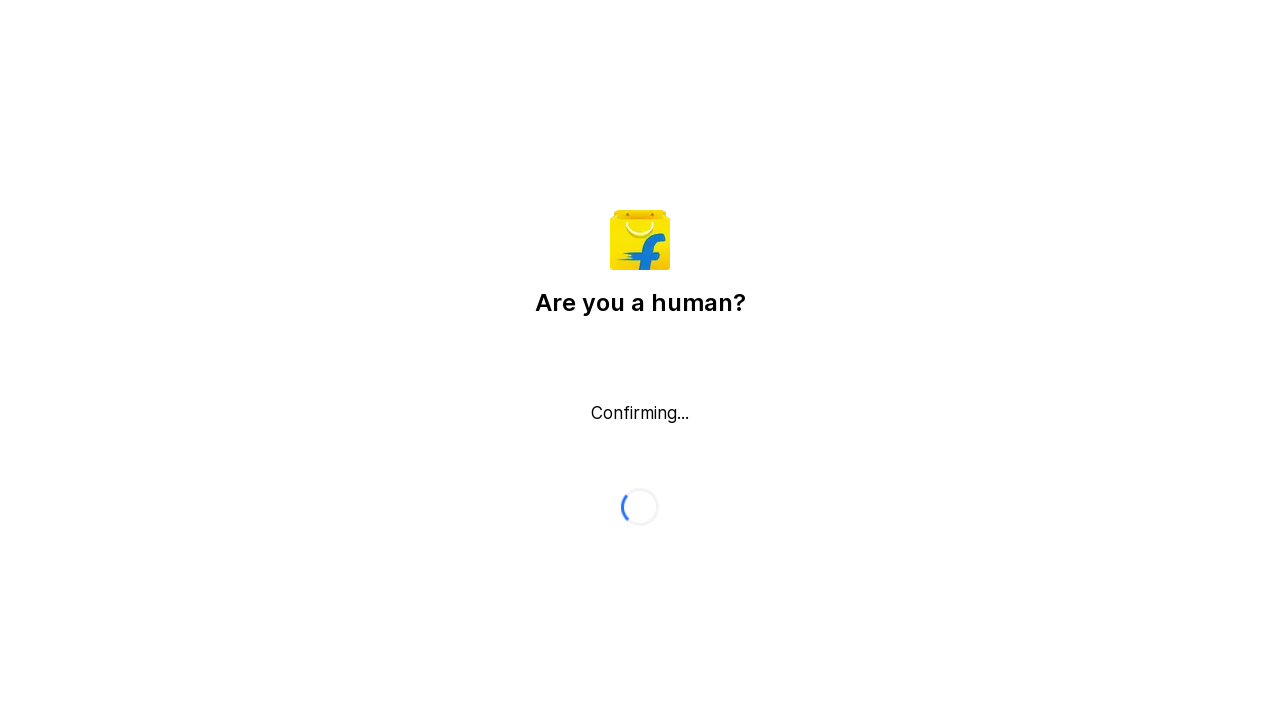

Flipkart homepage loaded successfully (DOM content loaded)
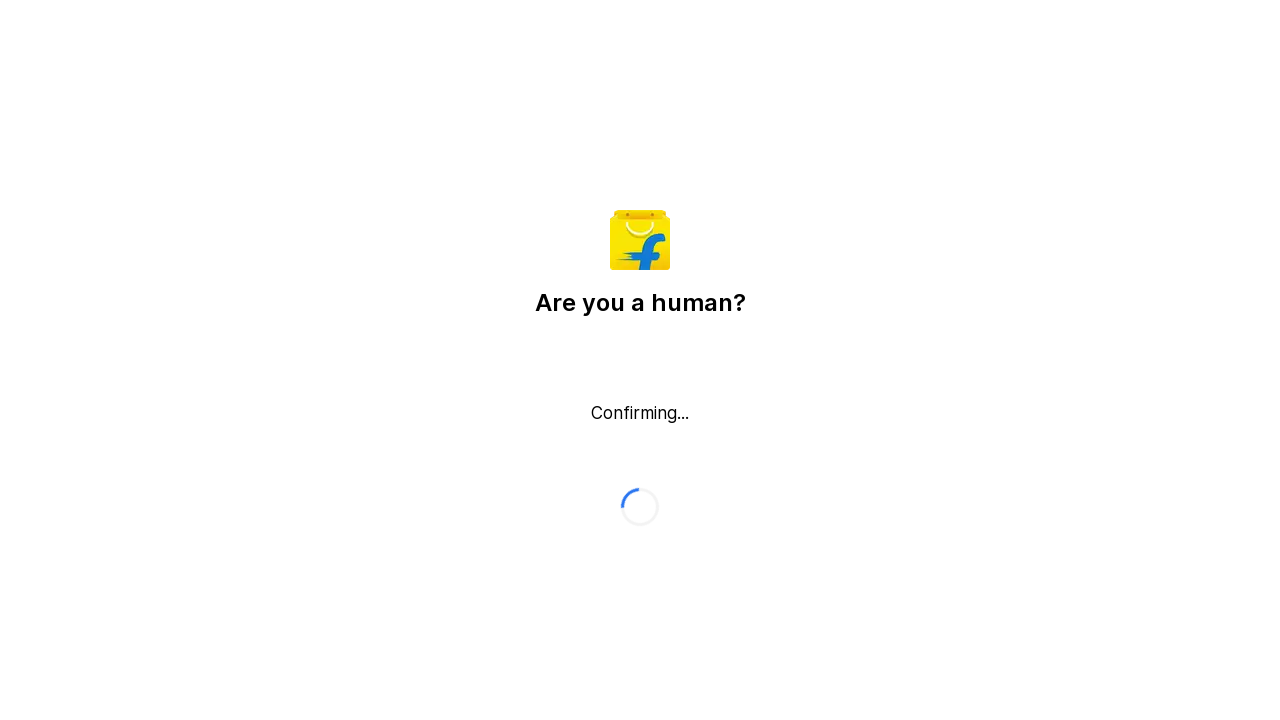

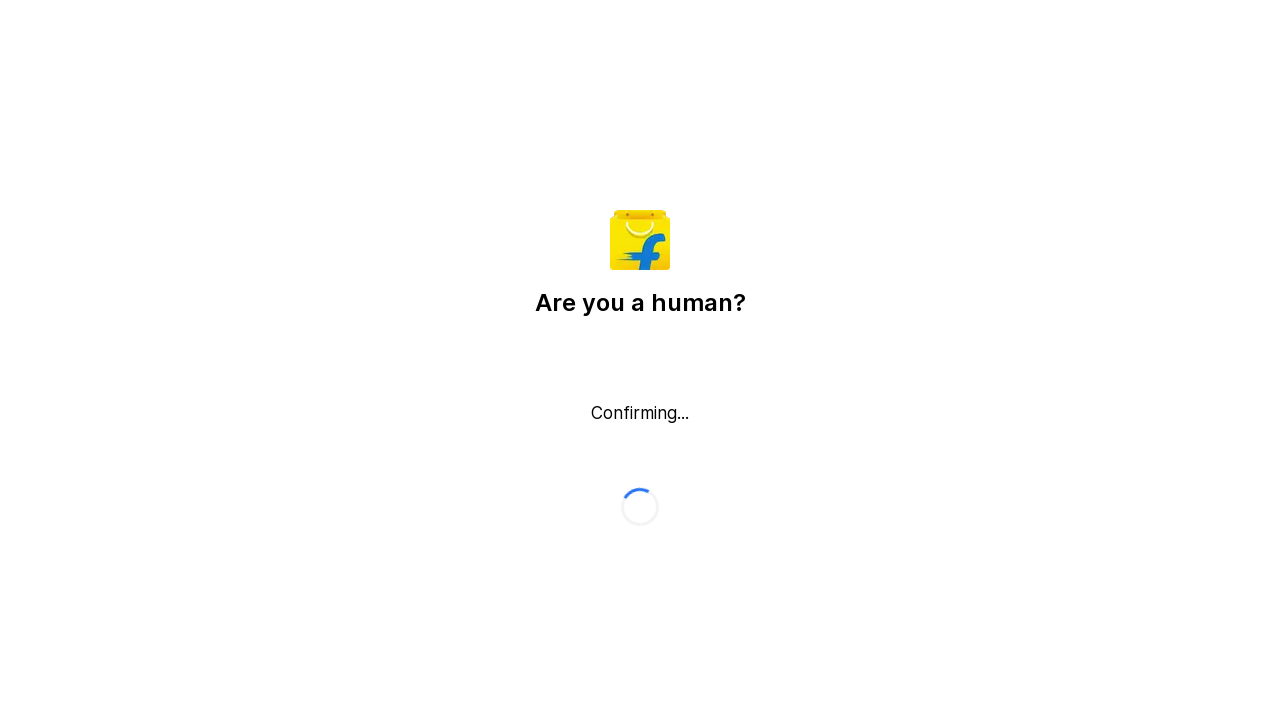